Tests jQuery UI slider functionality by switching to an iframe and dragging the slider handle to adjust its position

Starting URL: https://jqueryui.com/slider/

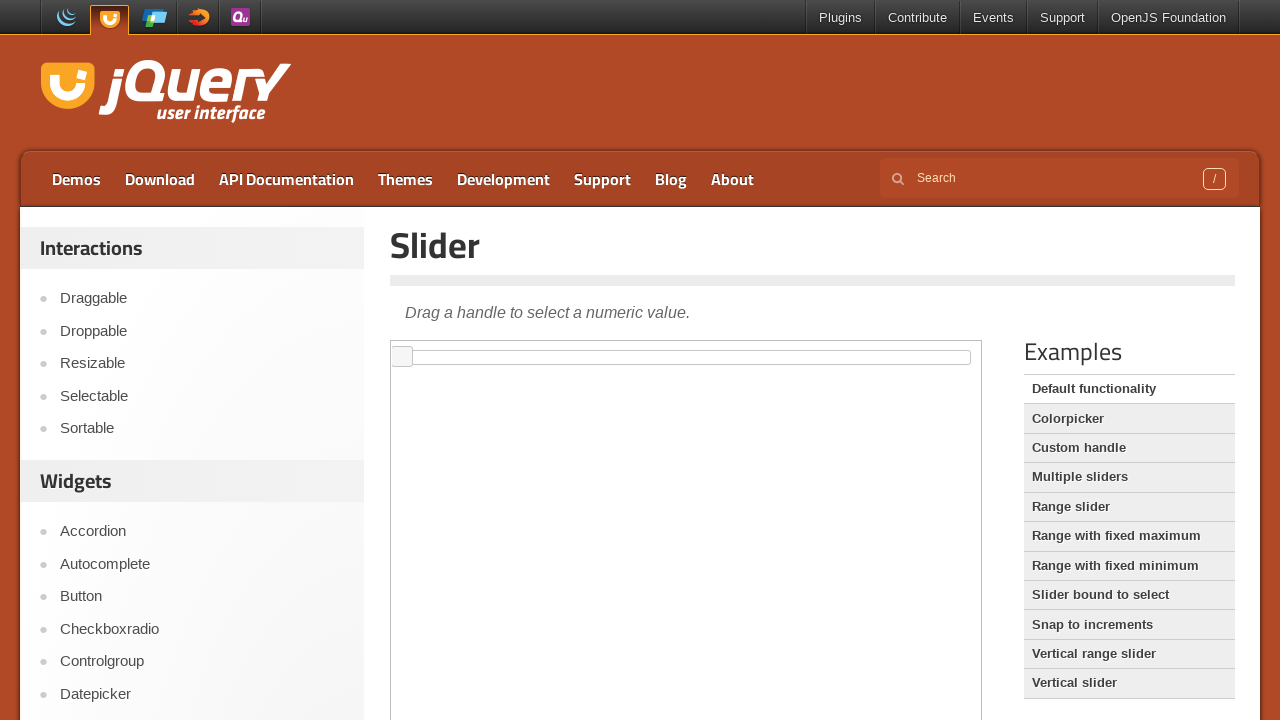

Located iframe containing slider demo
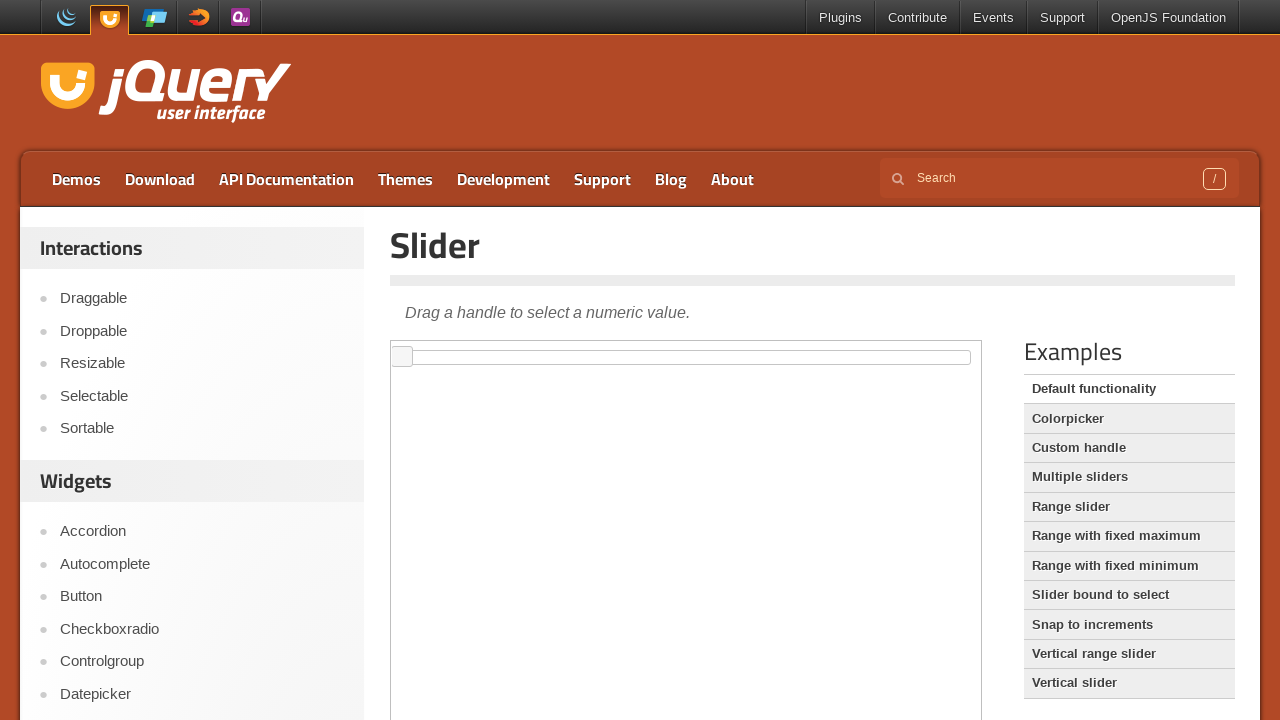

Located slider handle element
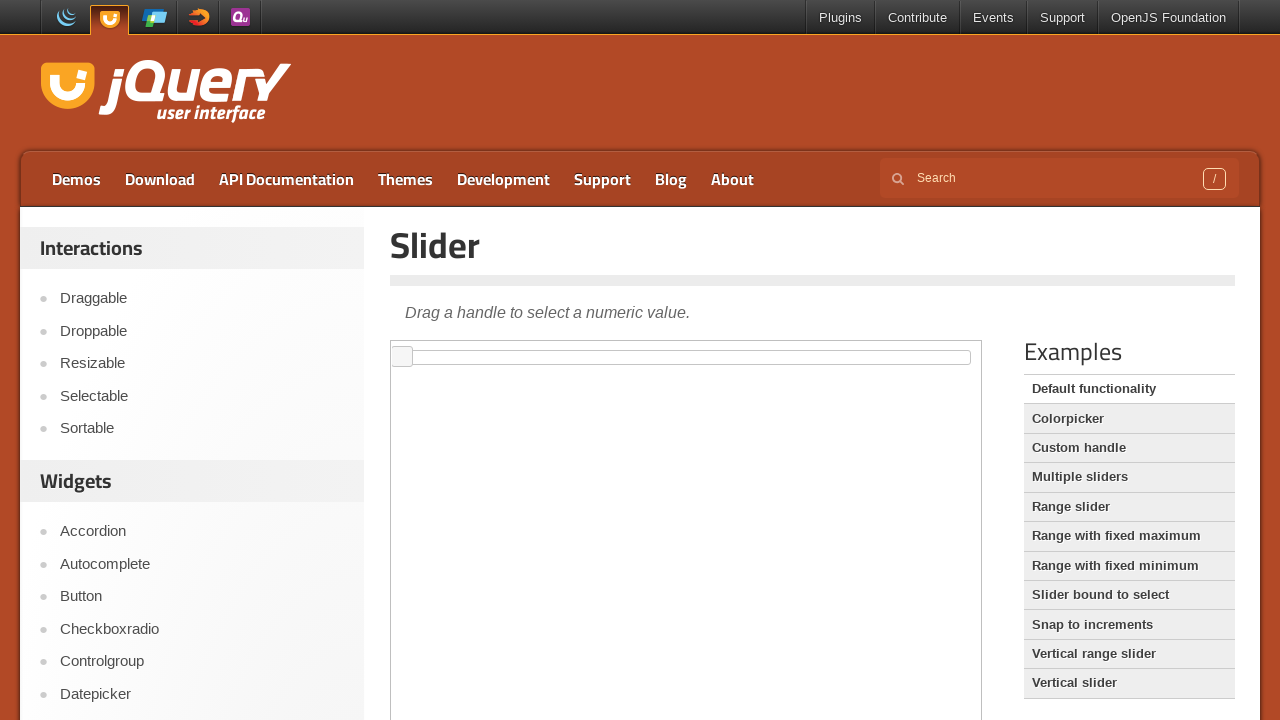

Waited for slider handle to be ready
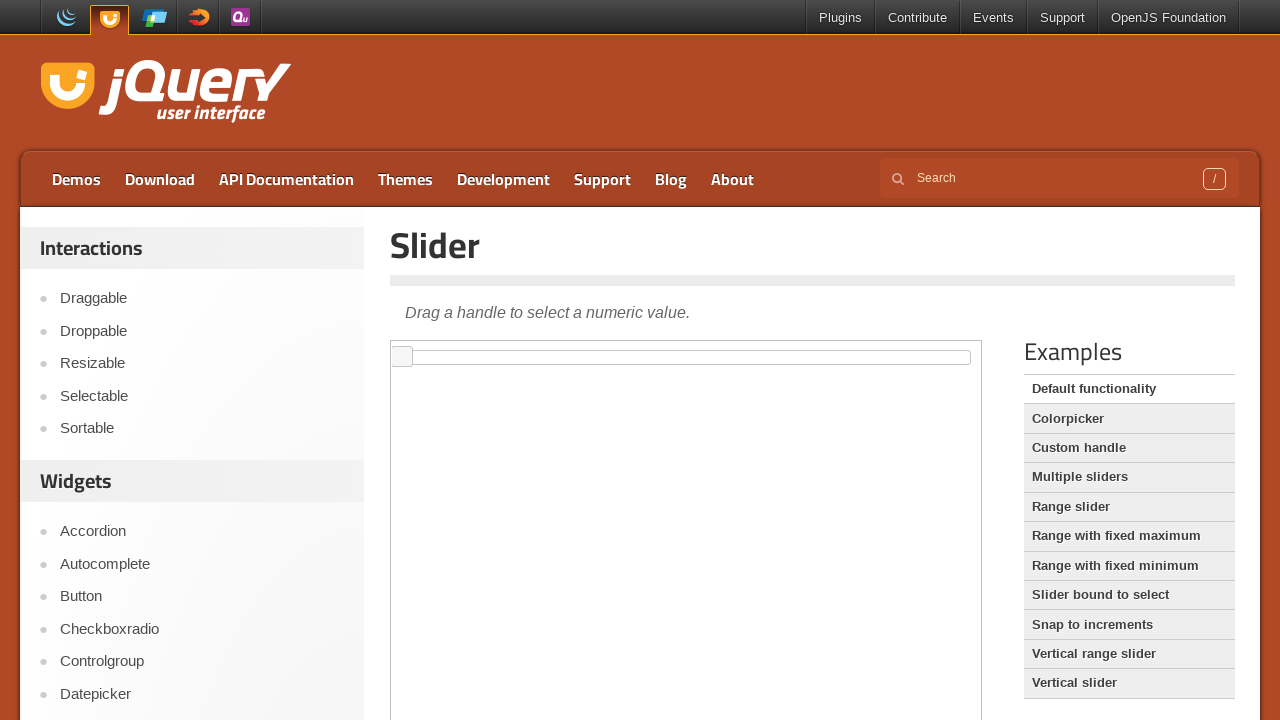

Retrieved bounding box of slider handle
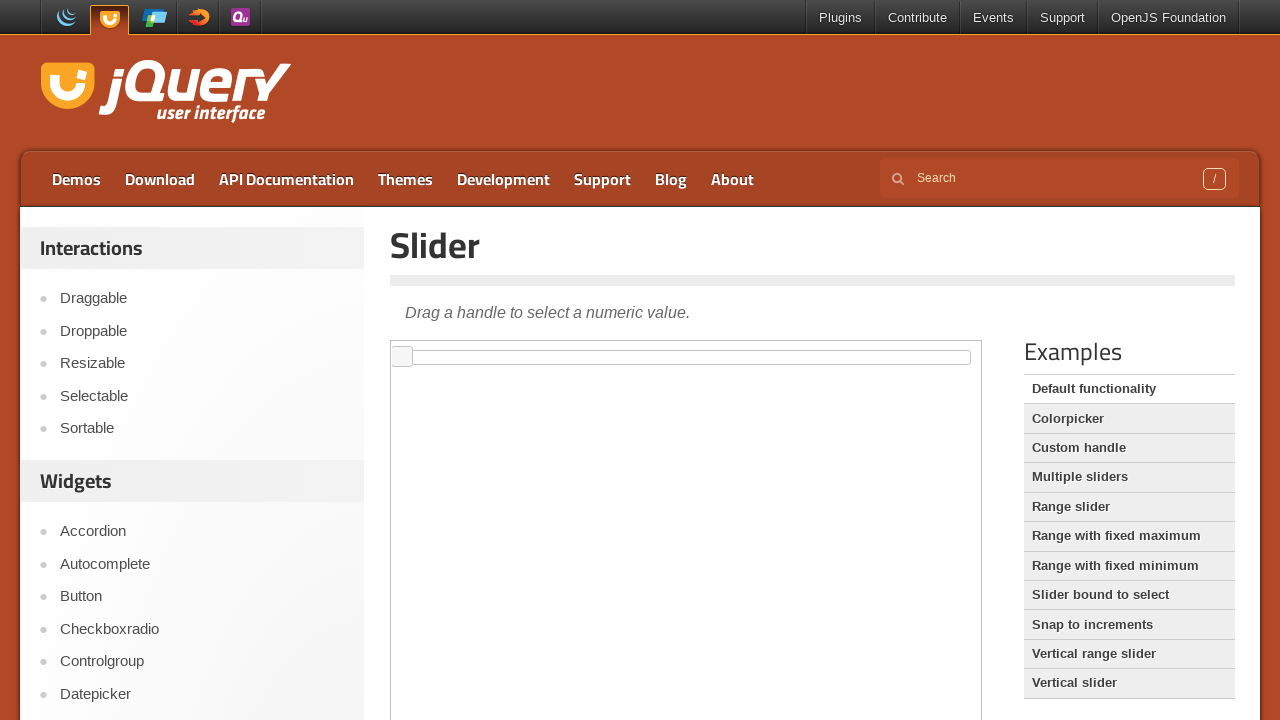

Moved mouse to slider handle position at (402, 357)
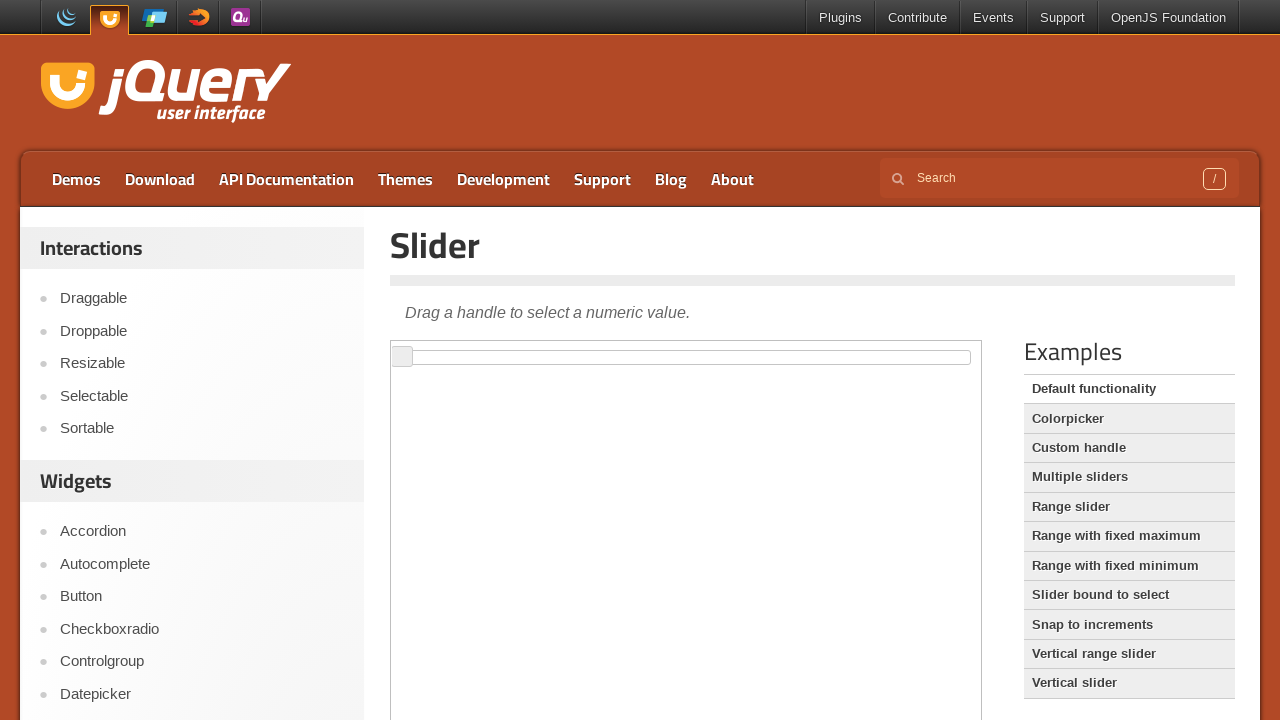

Pressed mouse button down on slider handle at (402, 357)
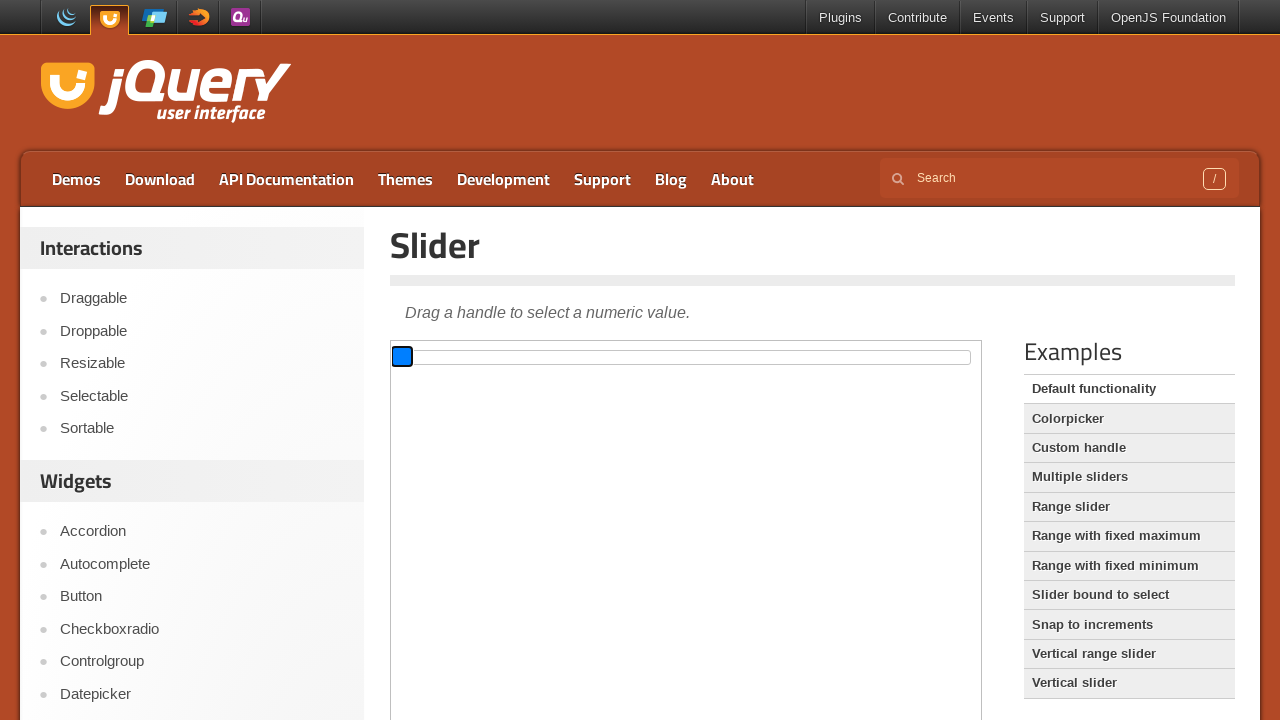

Dragged slider handle 14 pixels left and 3 pixels down at (388, 360)
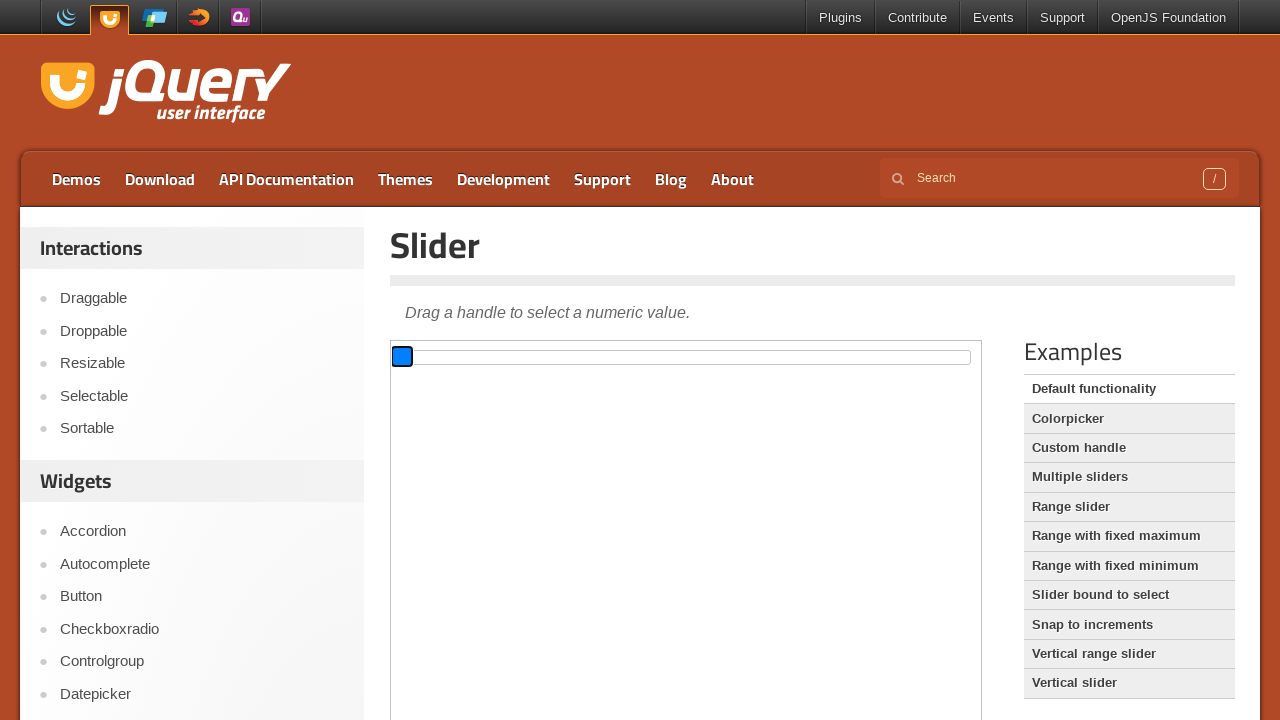

Released mouse button after dragging slider handle at (388, 360)
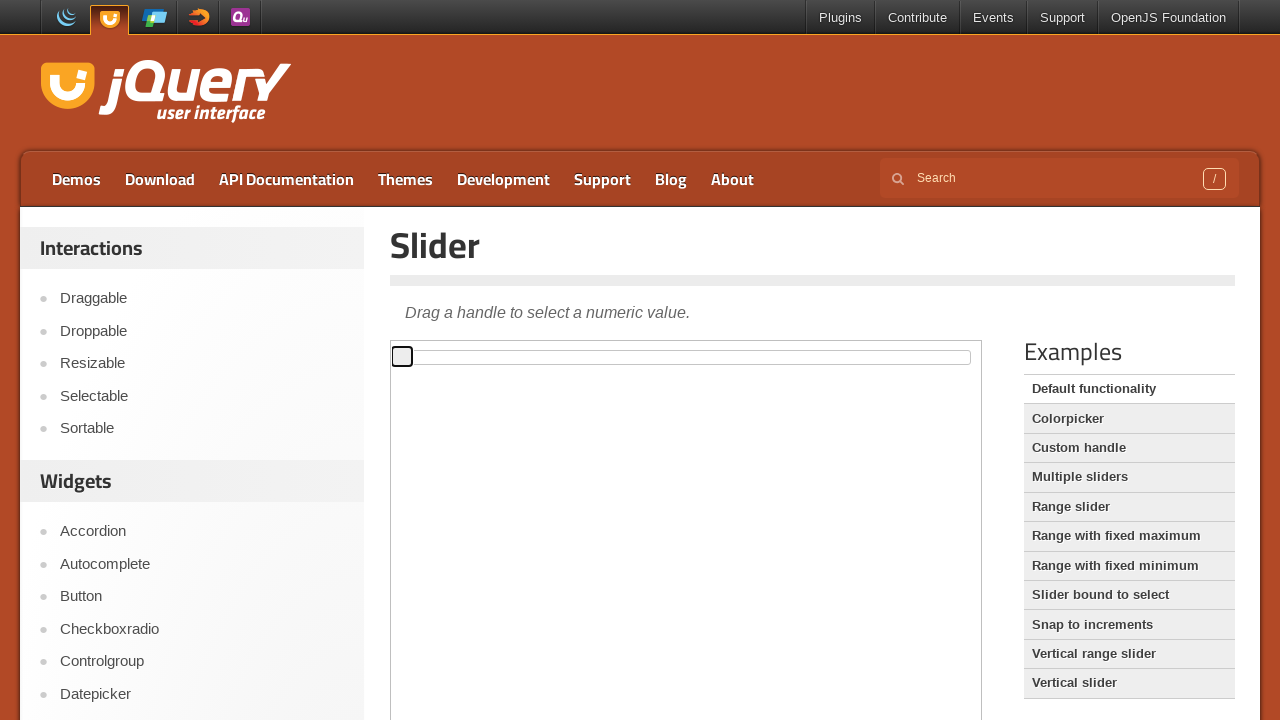

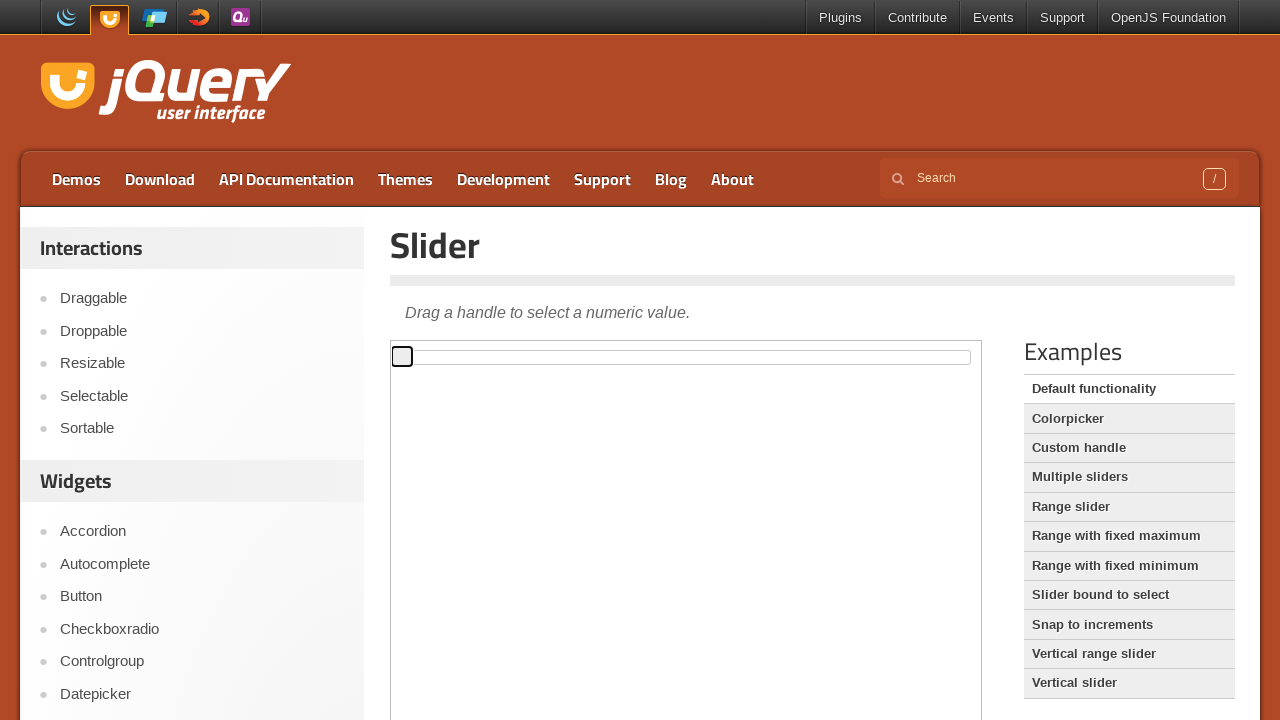